Navigates to court calendar, searches for civil case settings within a date range by selecting date range option, unchecking non-civil categories, and entering date filters

Starting URL: https://odysseypa.traviscountytx.gov/JPPublicAccess/default.aspx

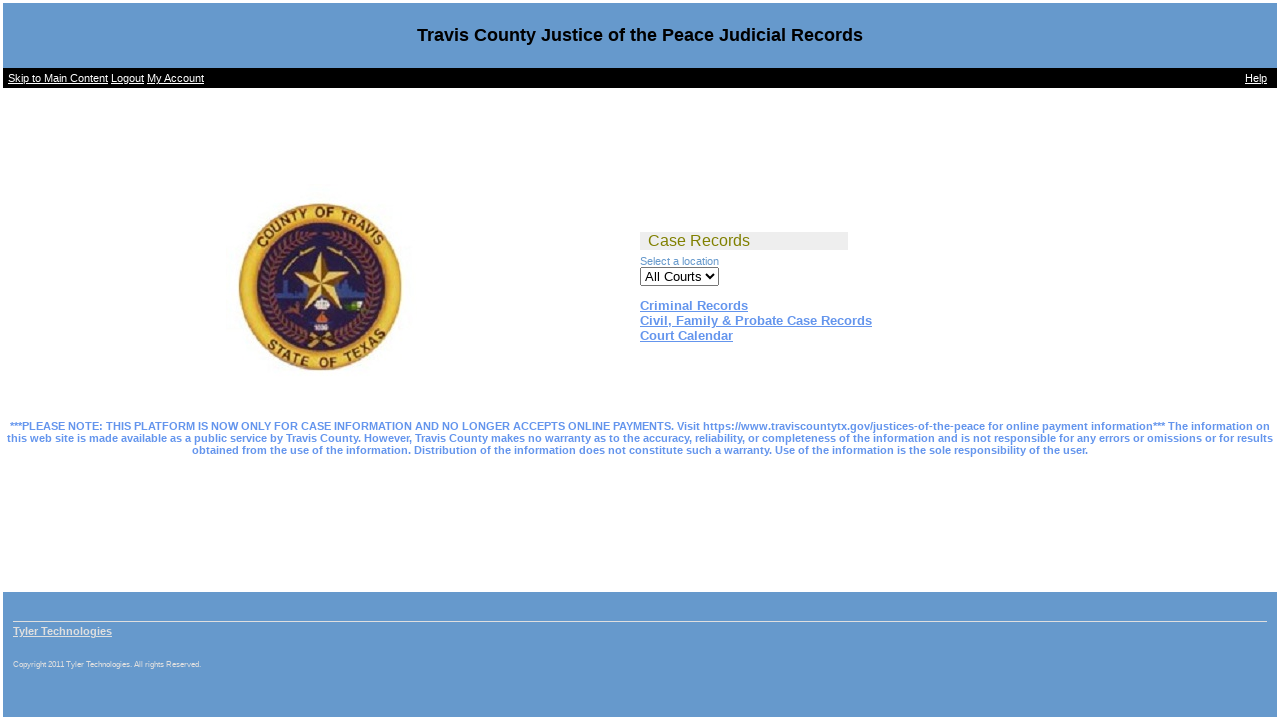

Court Calendar link selector loaded
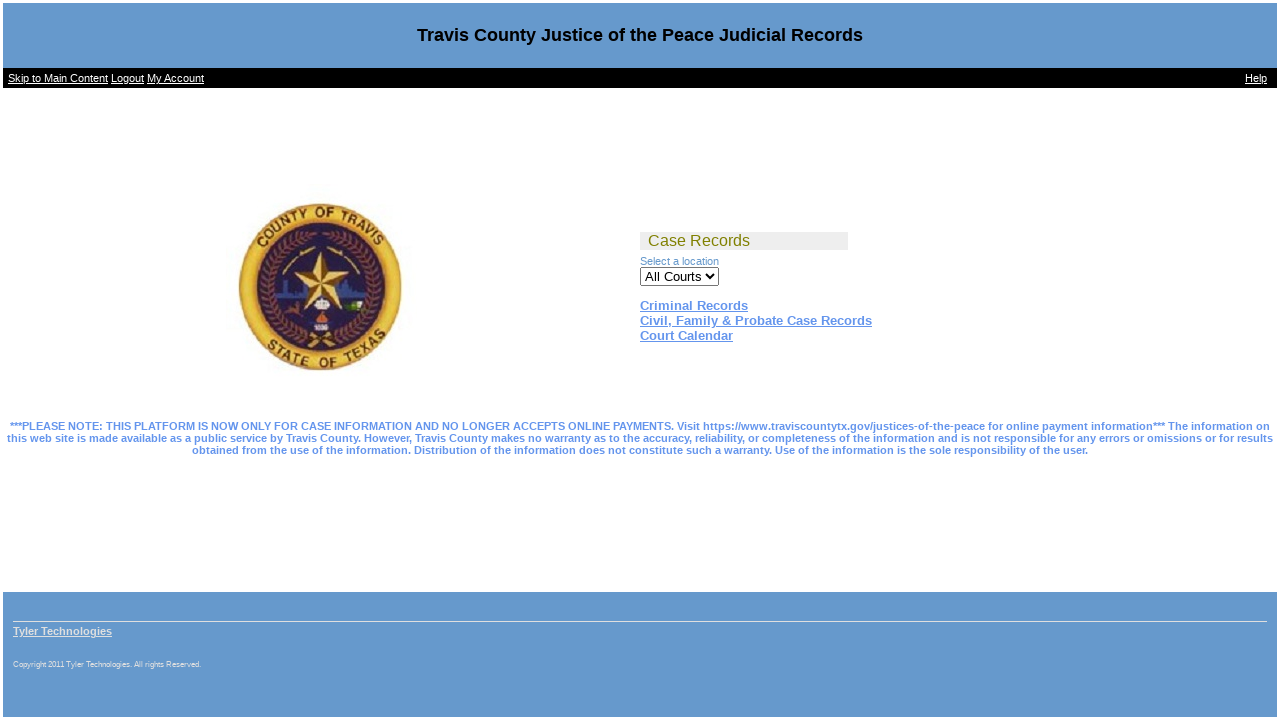

Clicked on Court Calendar link at (686, 336) on text=Court Calendar
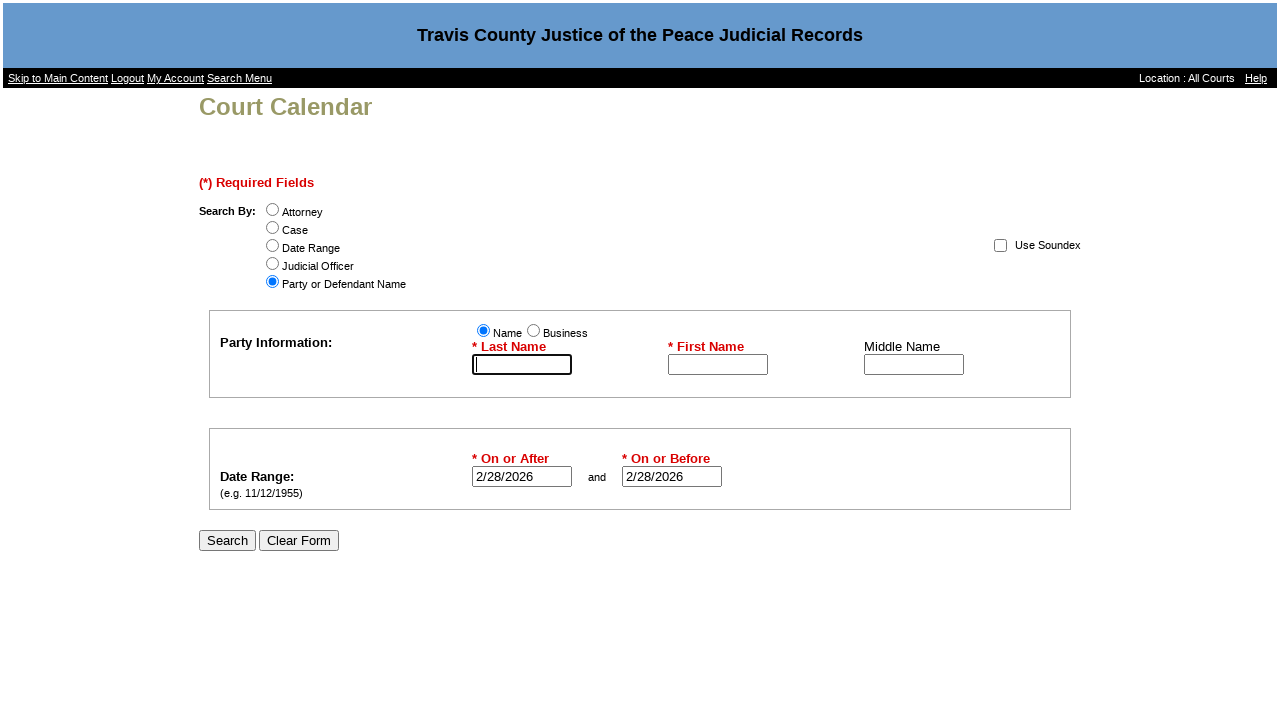

Date Range radio button selector loaded
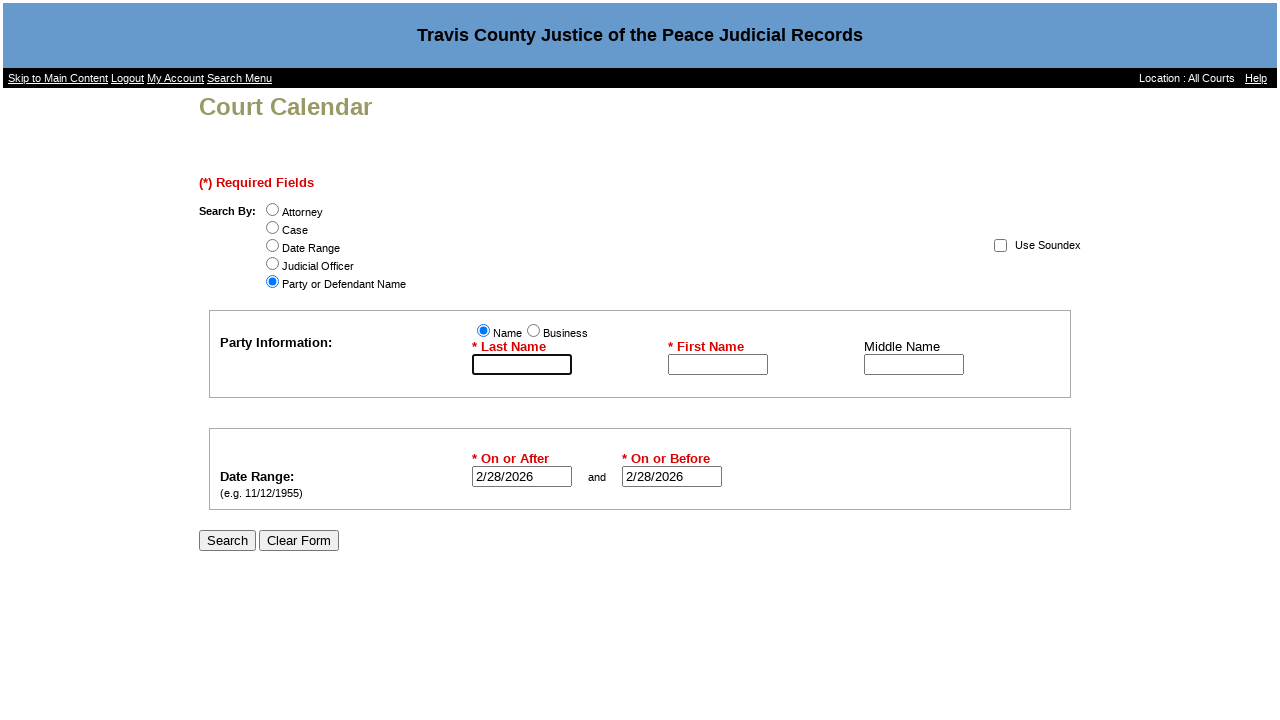

Selected Date Range radio button at (273, 246) on #DateRange
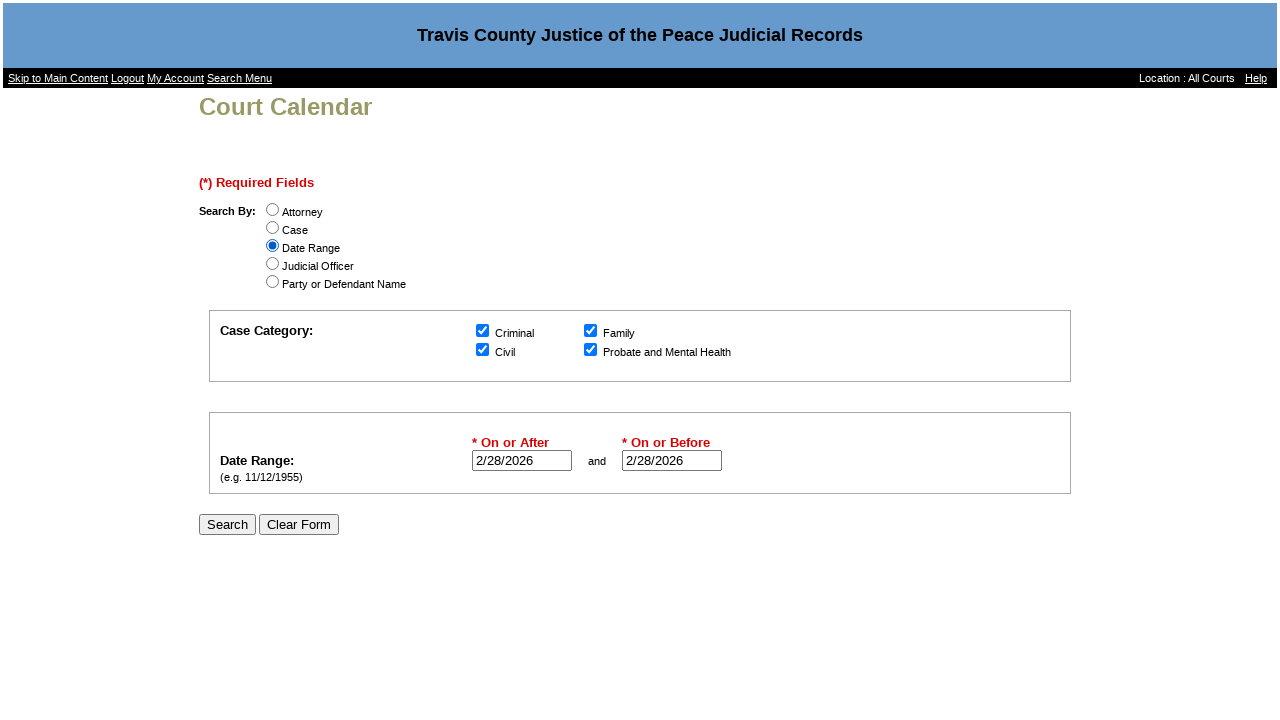

Unchecked Probate checkbox at (591, 350) on #chkDtRangeProbate
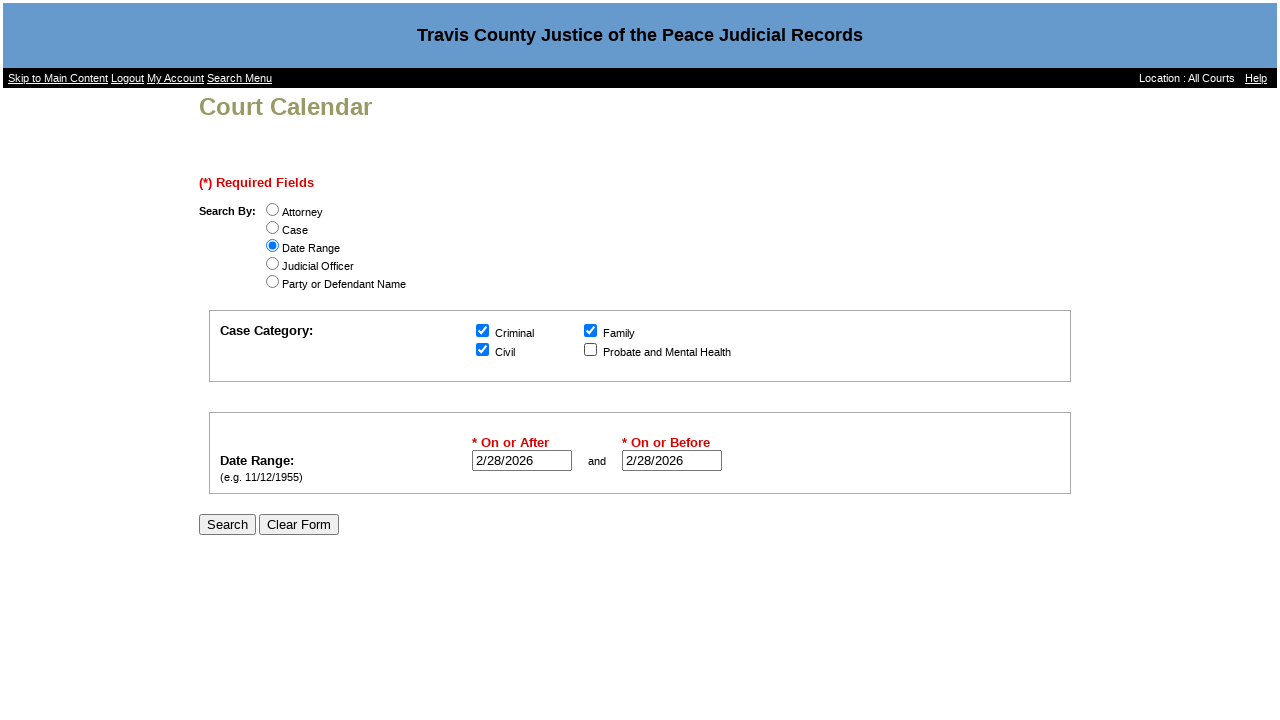

Unchecked Family checkbox at (591, 330) on #chkDtRangeFamily
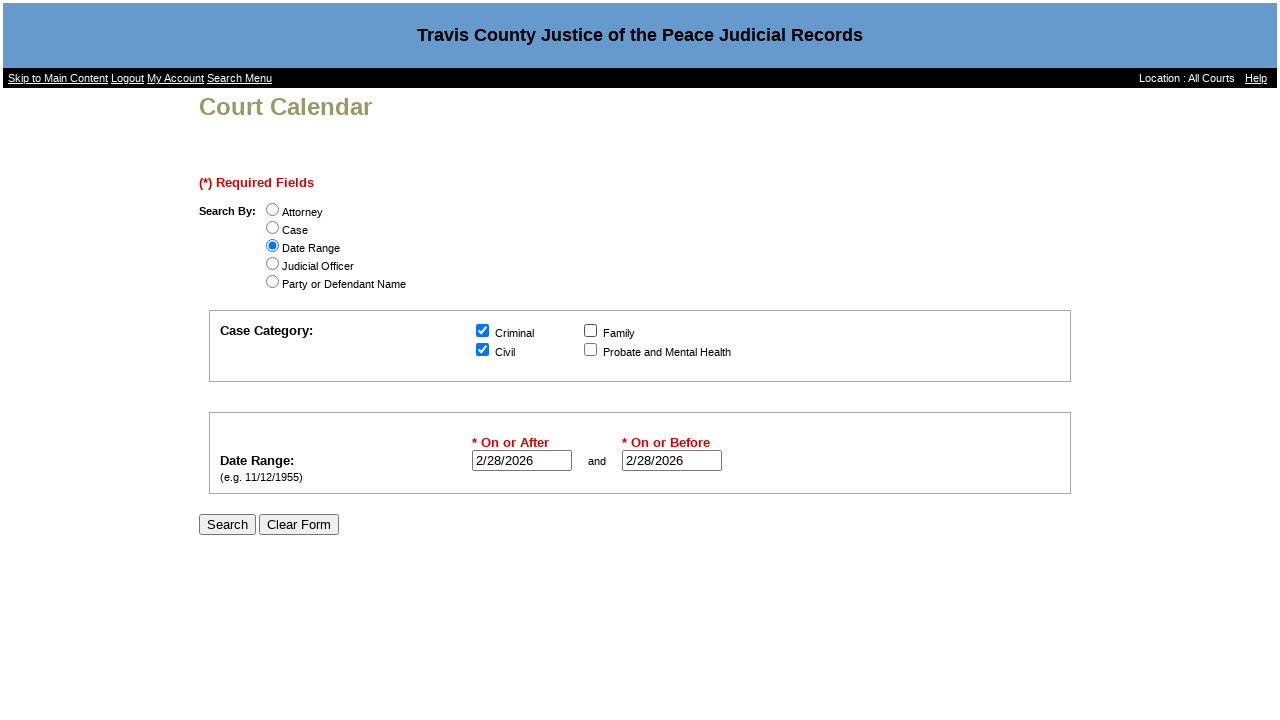

Unchecked Criminal checkbox at (483, 330) on #chkDtRangeCriminal
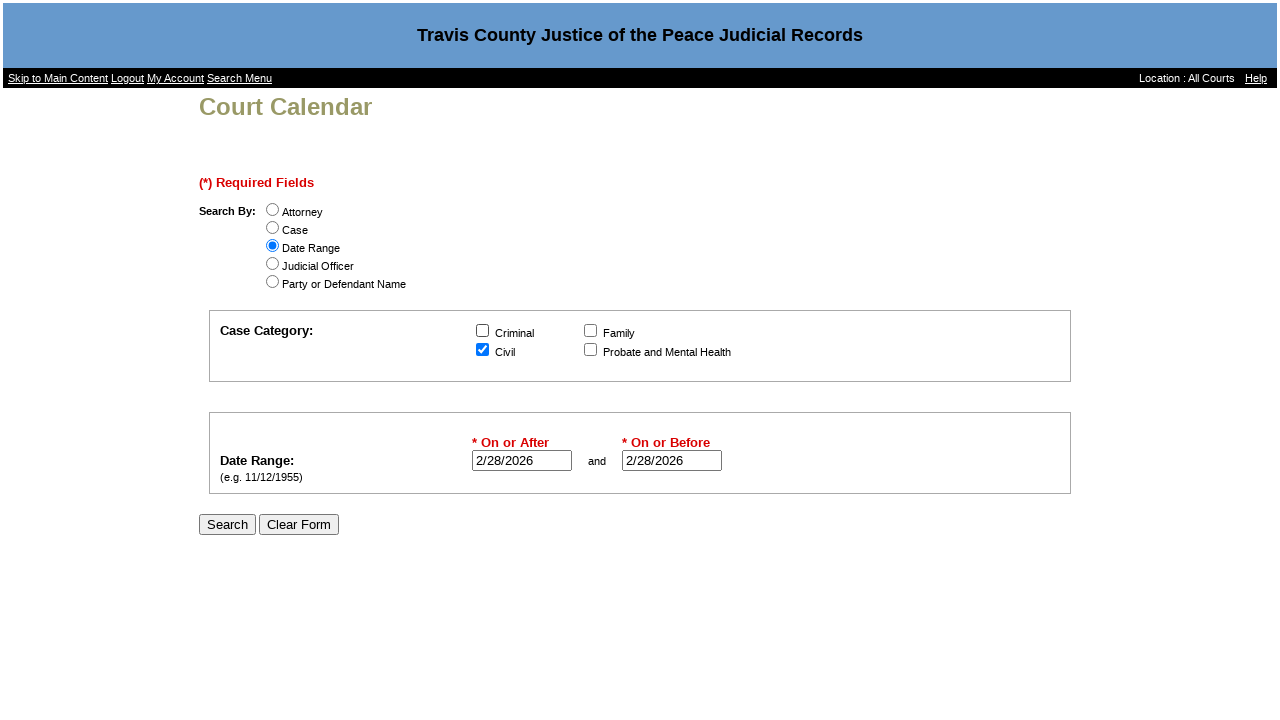

After date input field selector loaded
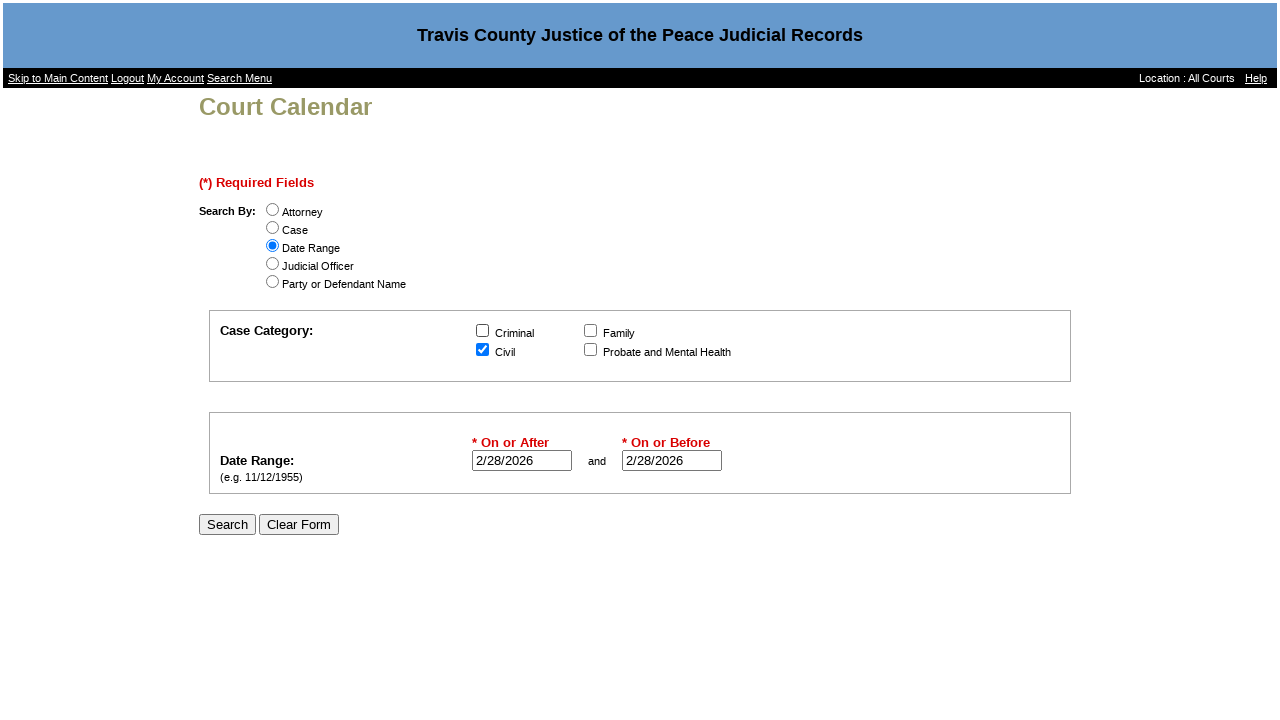

Entered start date 01/01/2024 in After date field on #DateSettingOnAfter
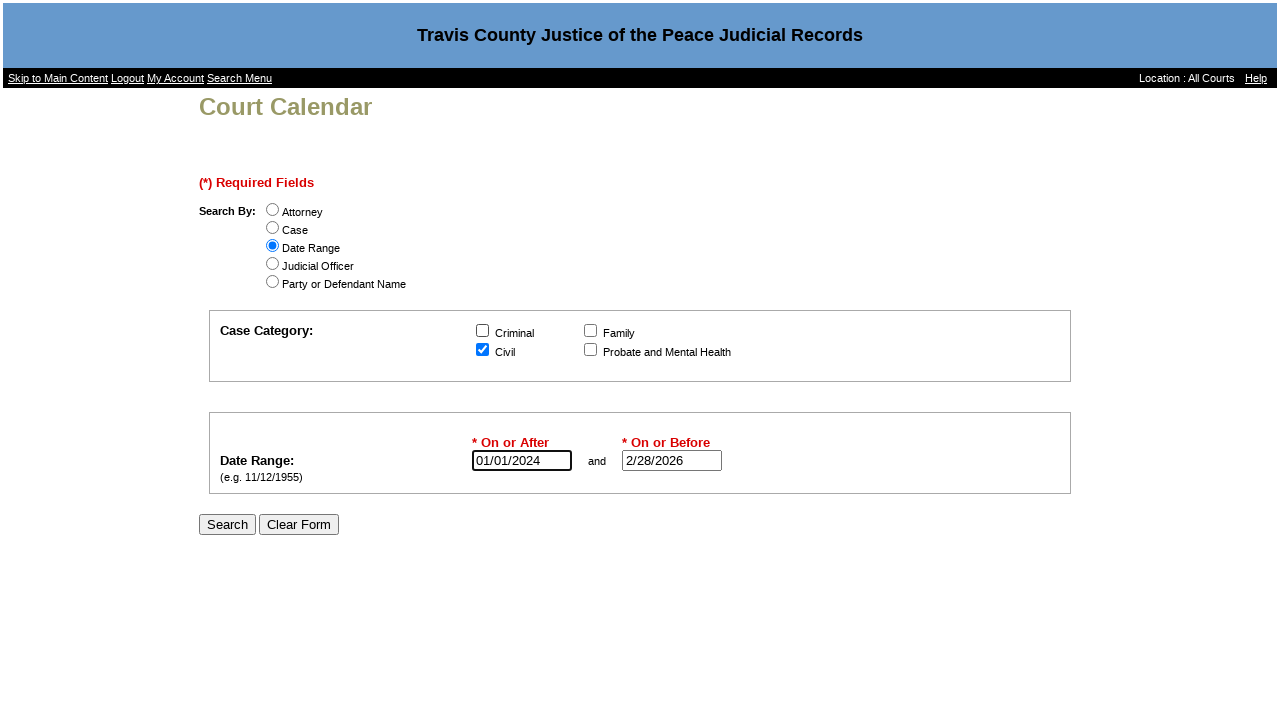

Before date input field selector loaded
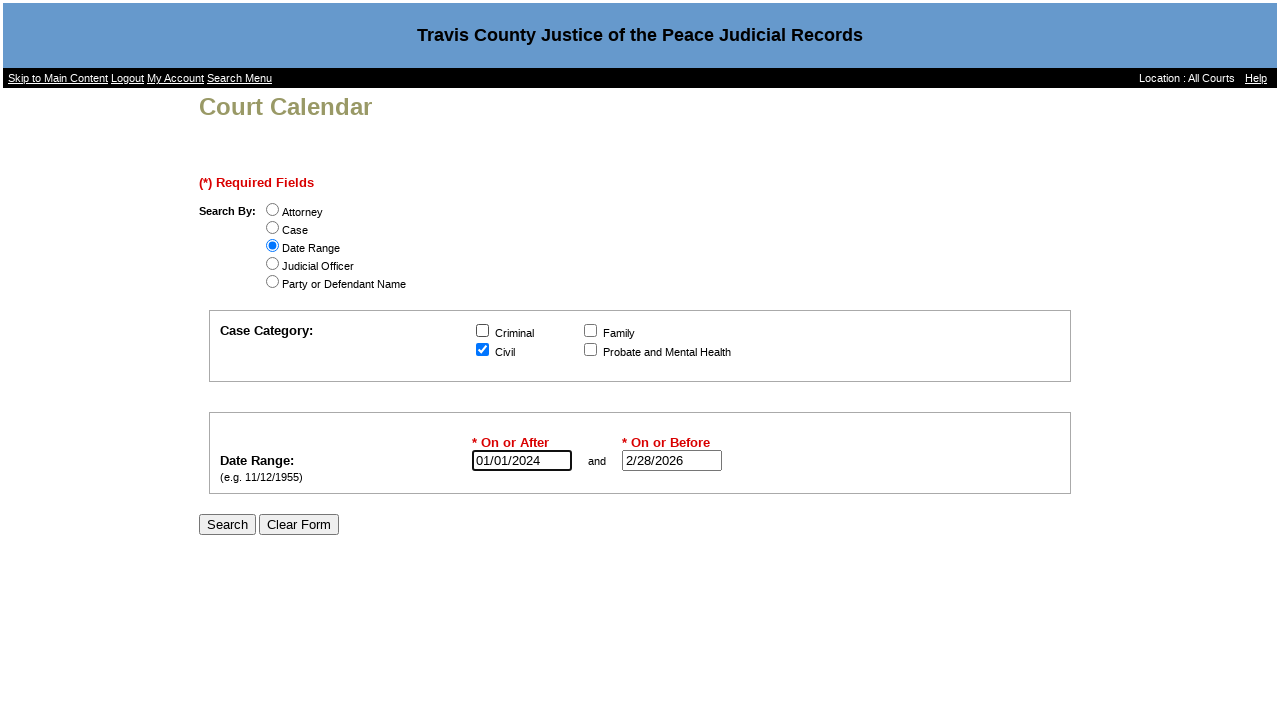

Entered end date 01/31/2024 in Before date field on #DateSettingOnBefore
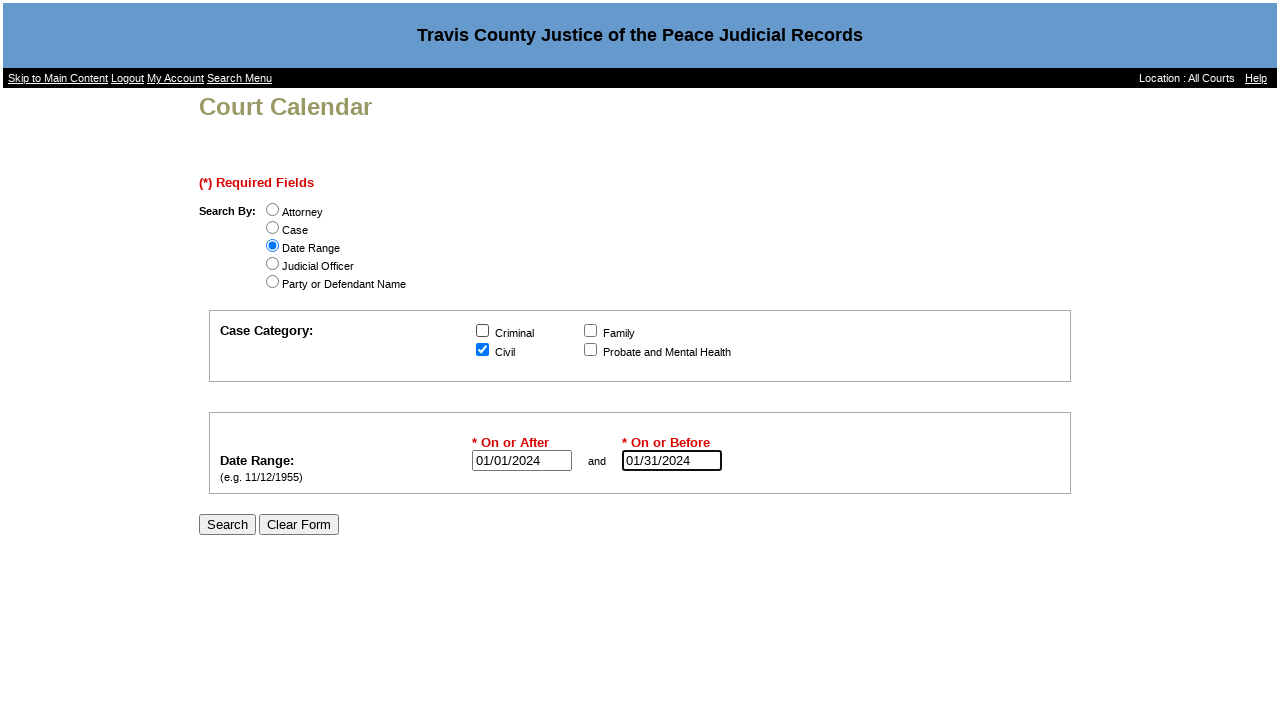

Clicked search button to query civil case settings at (228, 524) on #SearchSubmit
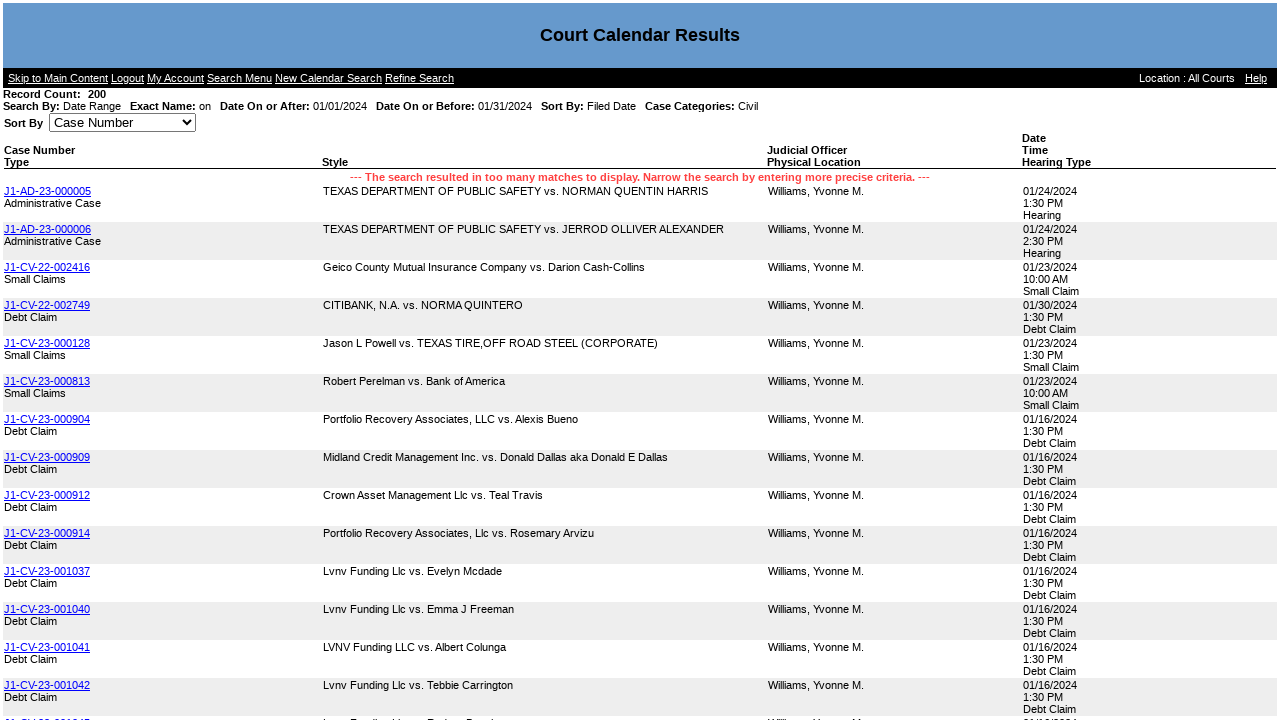

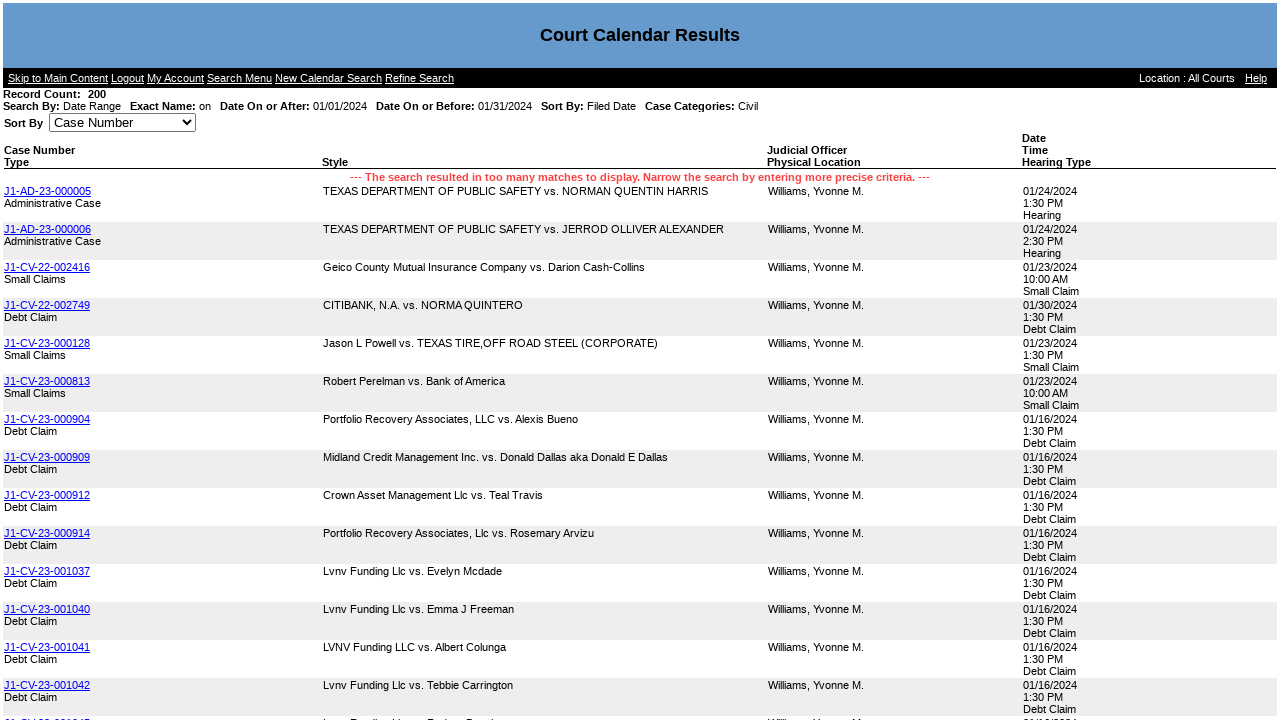